Tests the contact form by first clicking submit to trigger validation errors, then filling in all required fields (name, email, phone, message) and submitting to verify a success confirmation message appears.

Starting URL: https://parabank.parasoft.com/parabank/contact.htm

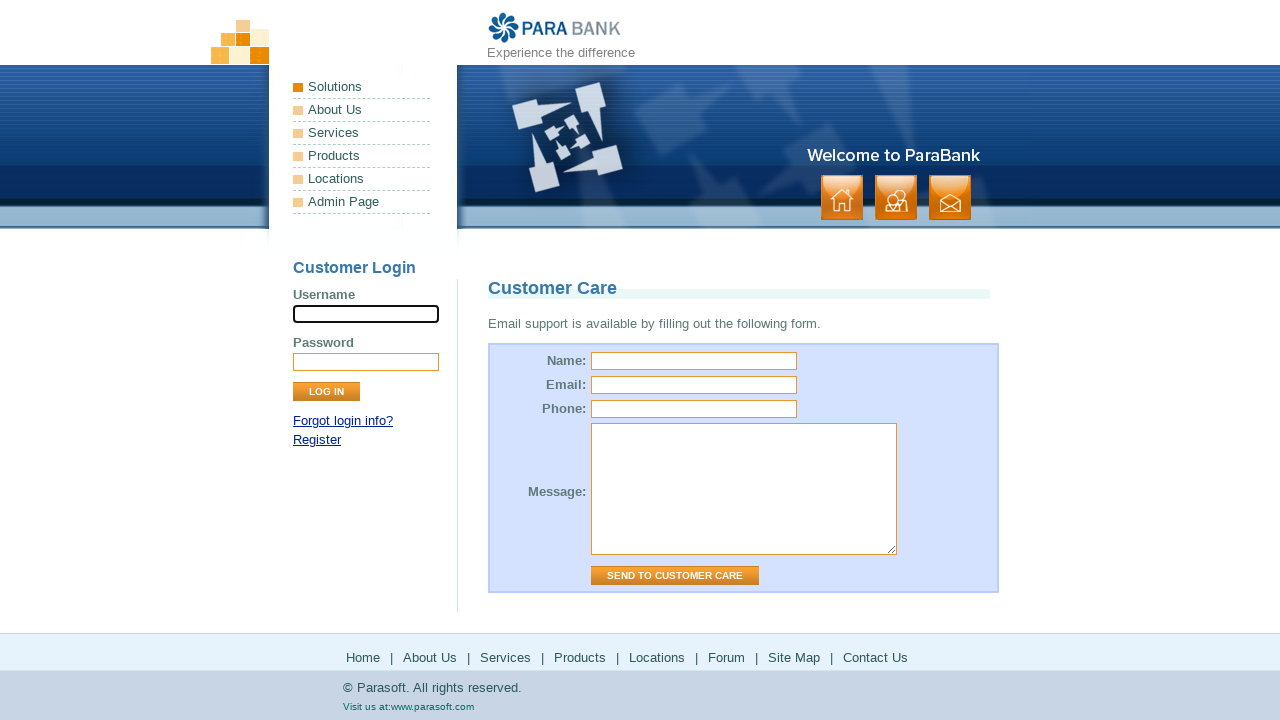

Clicked Submit button to trigger validation errors at (675, 576) on input[value='Send to Customer Care']
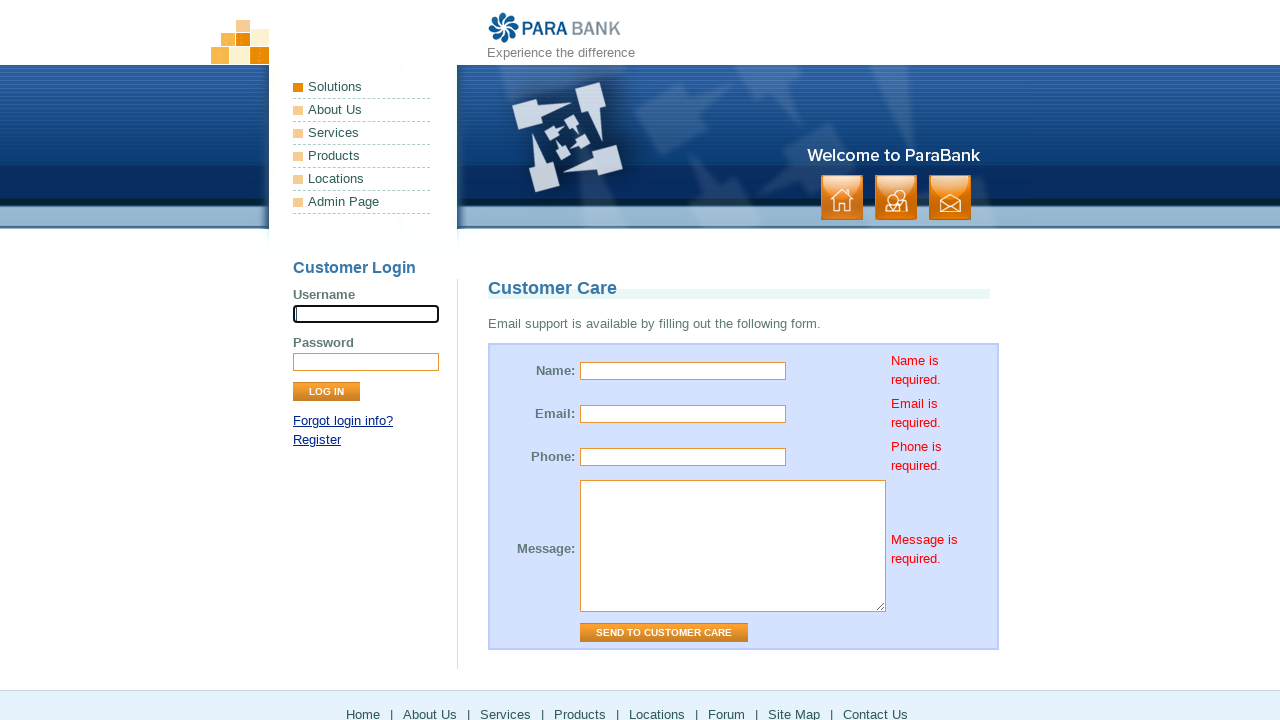

Name field is visible
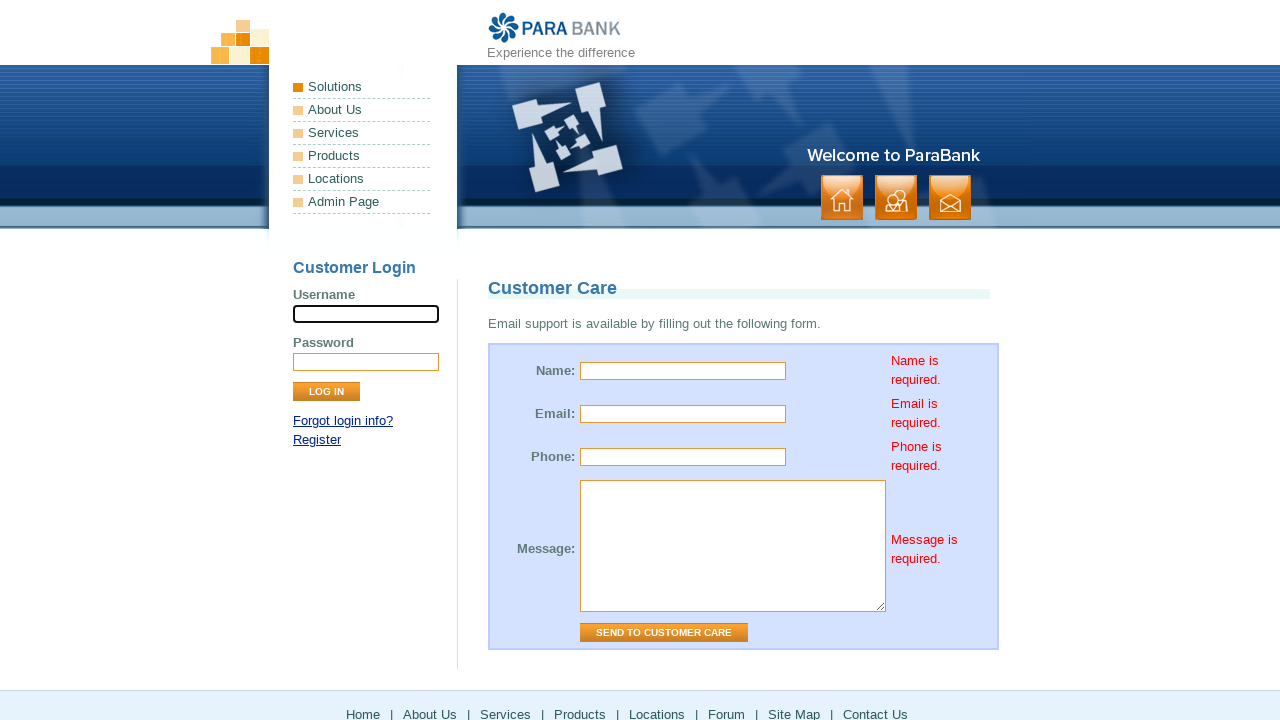

Email field is visible
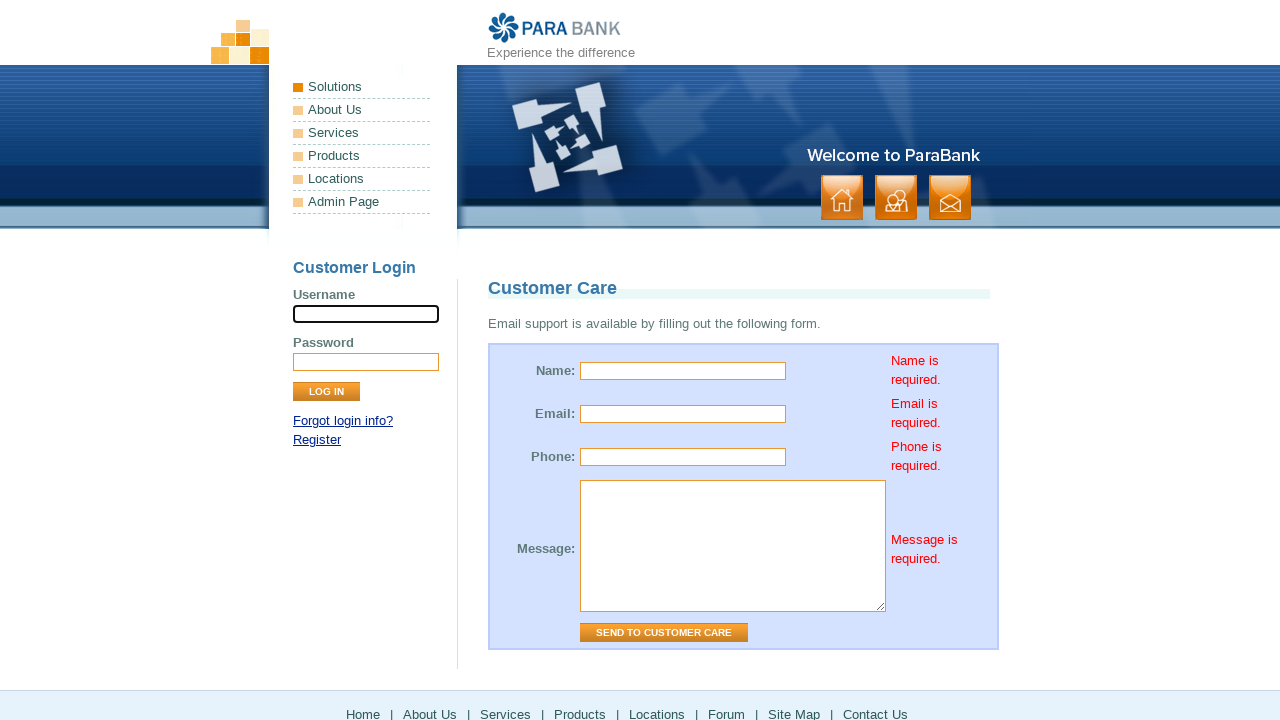

Phone field is visible
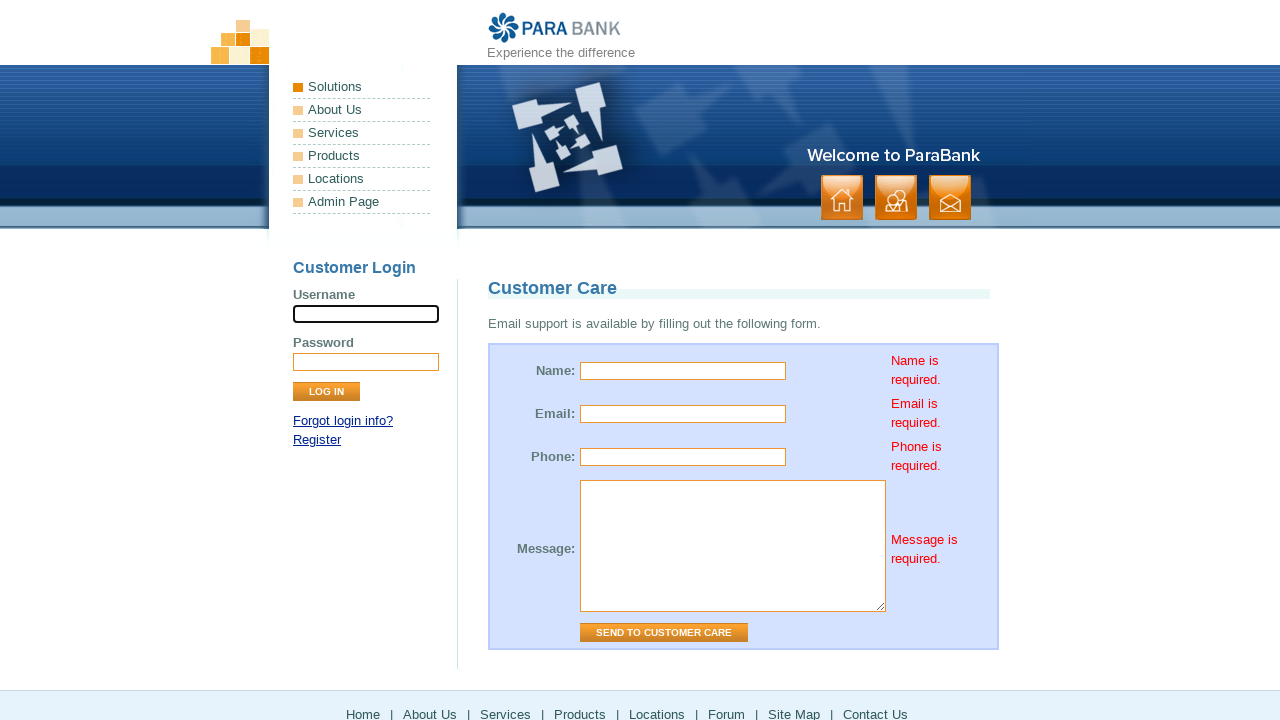

Message field is visible
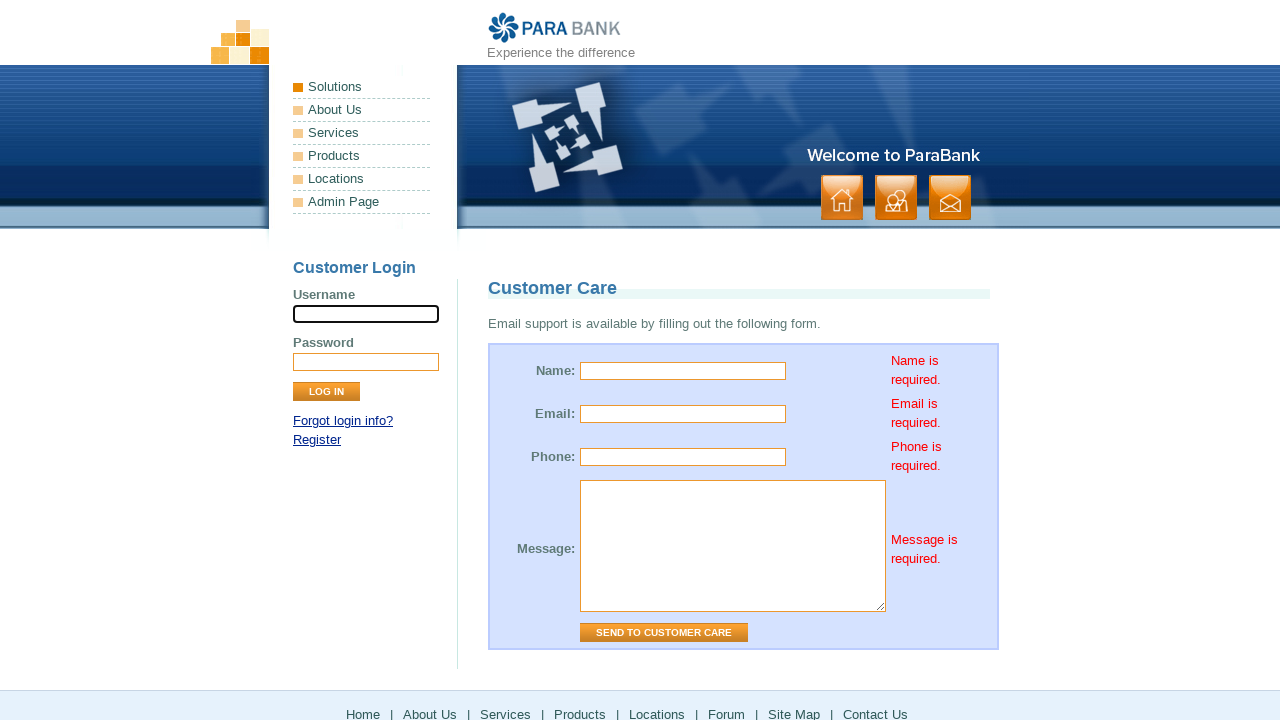

Filled name field with 'John Smith' on table.form2 > tbody > tr > td > input#name
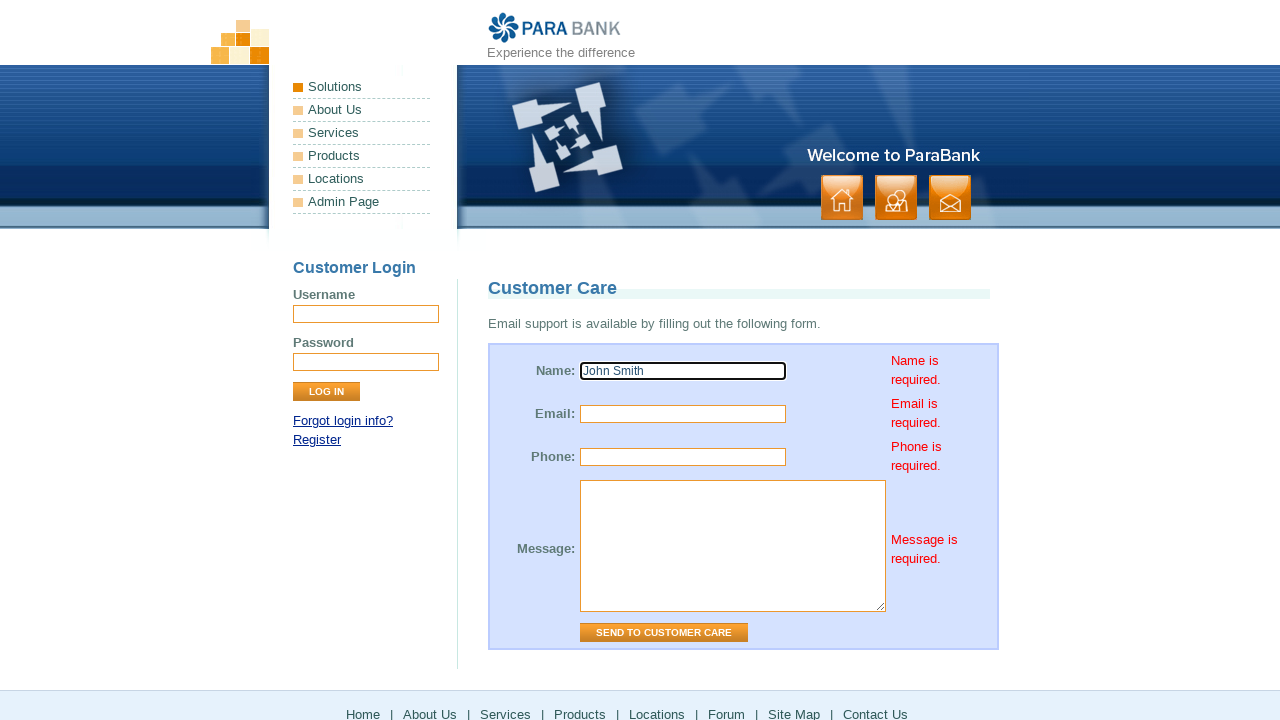

Filled email field with 'john.smith@example.com' on table.form2 > tbody > tr > td > input#email
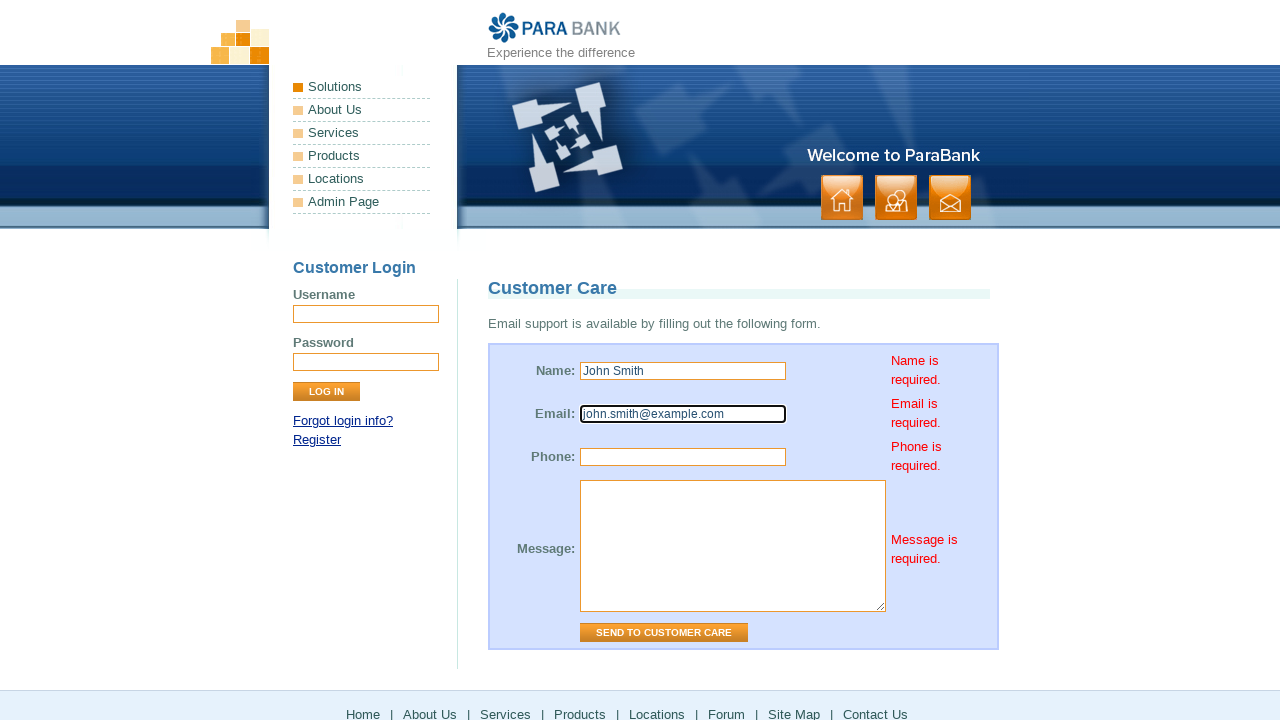

Filled phone field with '555-123-4567' on table.form2 > tbody > tr > td > input#phone
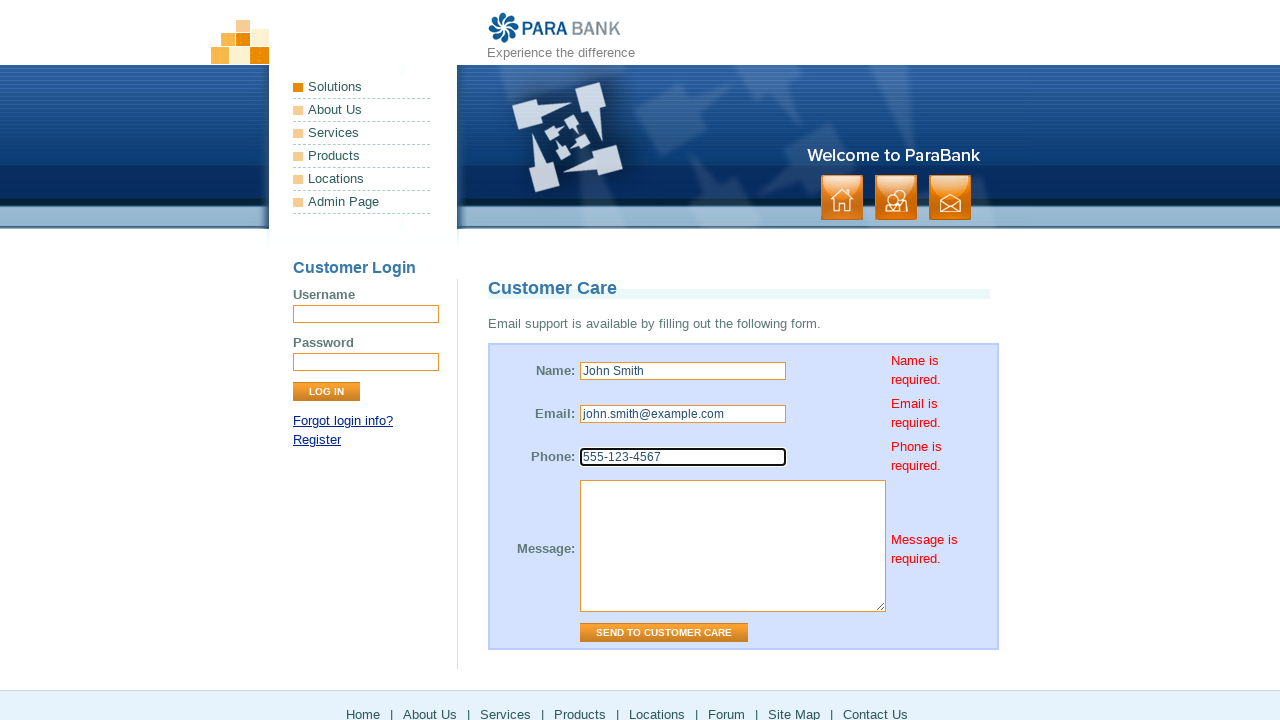

Filled message field with test message on textarea
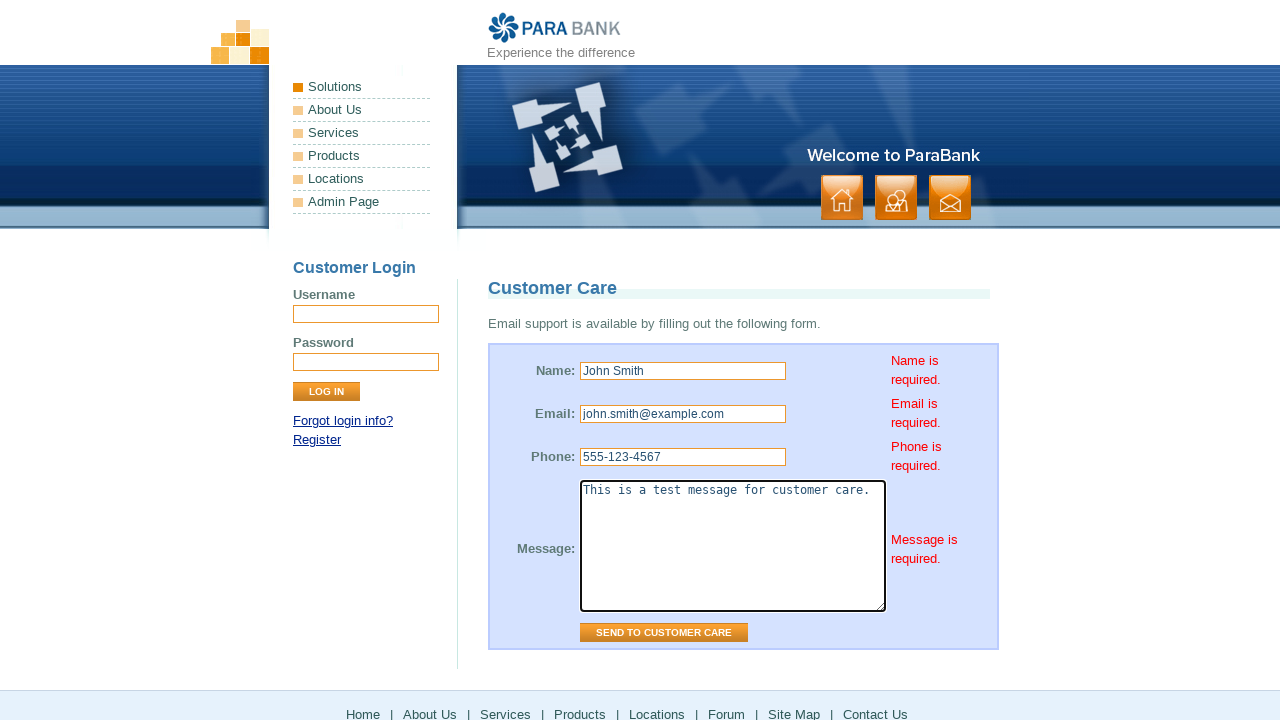

Clicked Submit button to send the contact form at (664, 633) on input[value='Send to Customer Care']
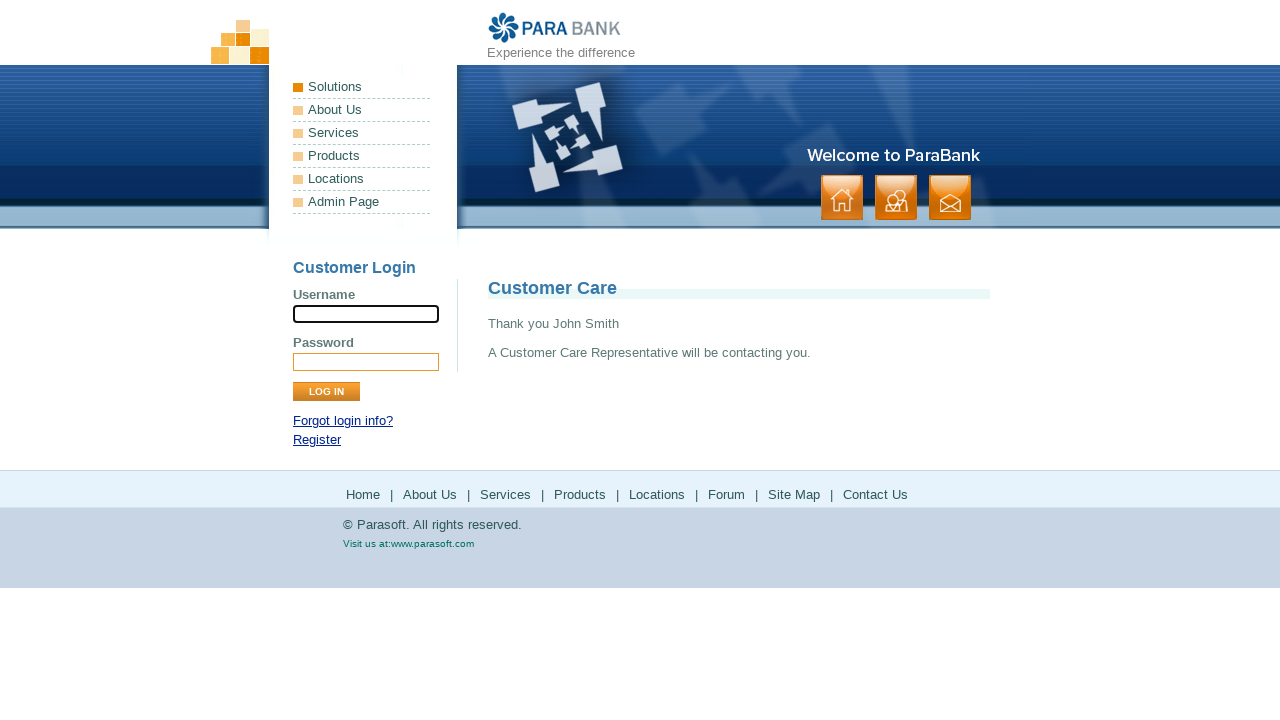

Success message appeared on the page
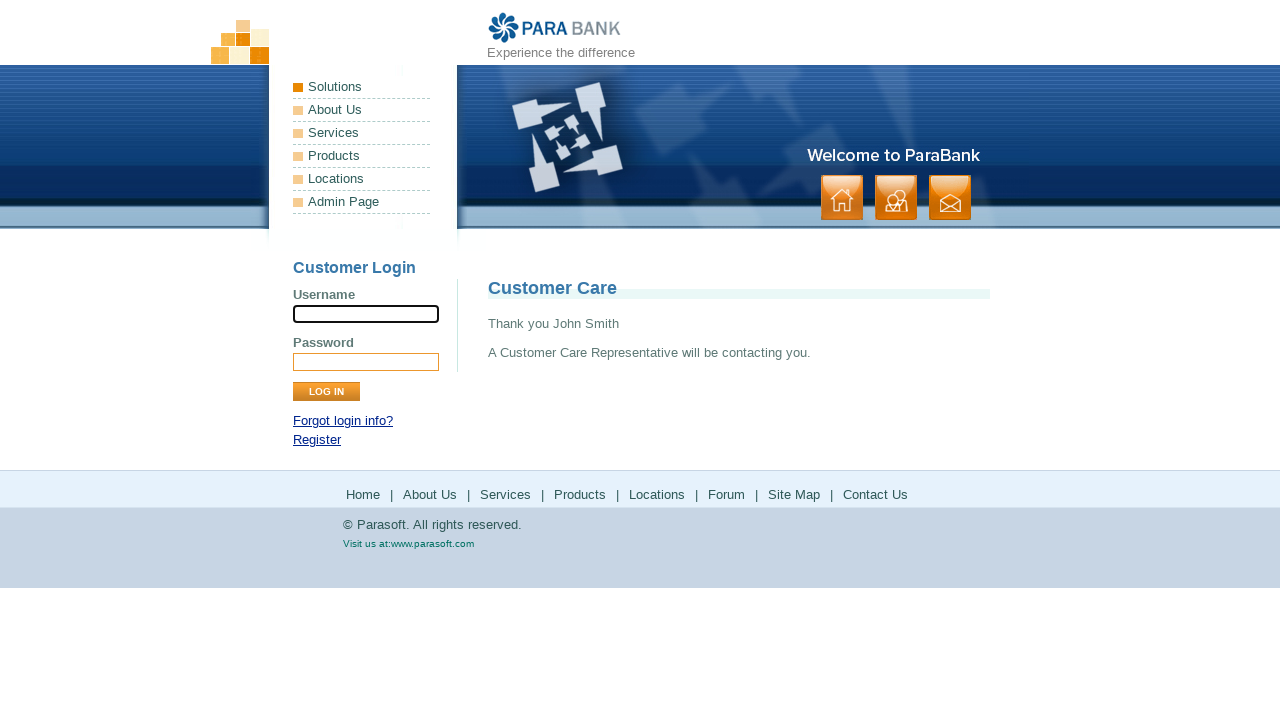

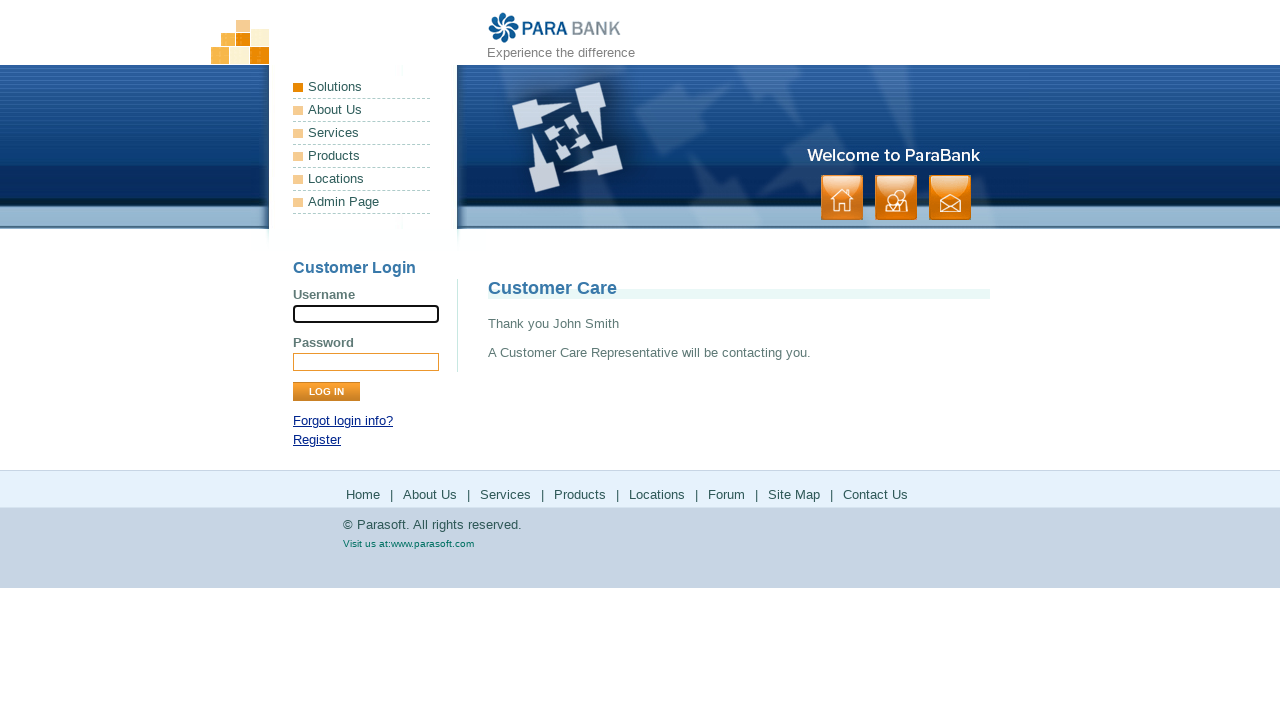